Tests login form validation by submitting empty form and verifying error messages appear

Starting URL: https://demo.applitools.com/hackathon.html

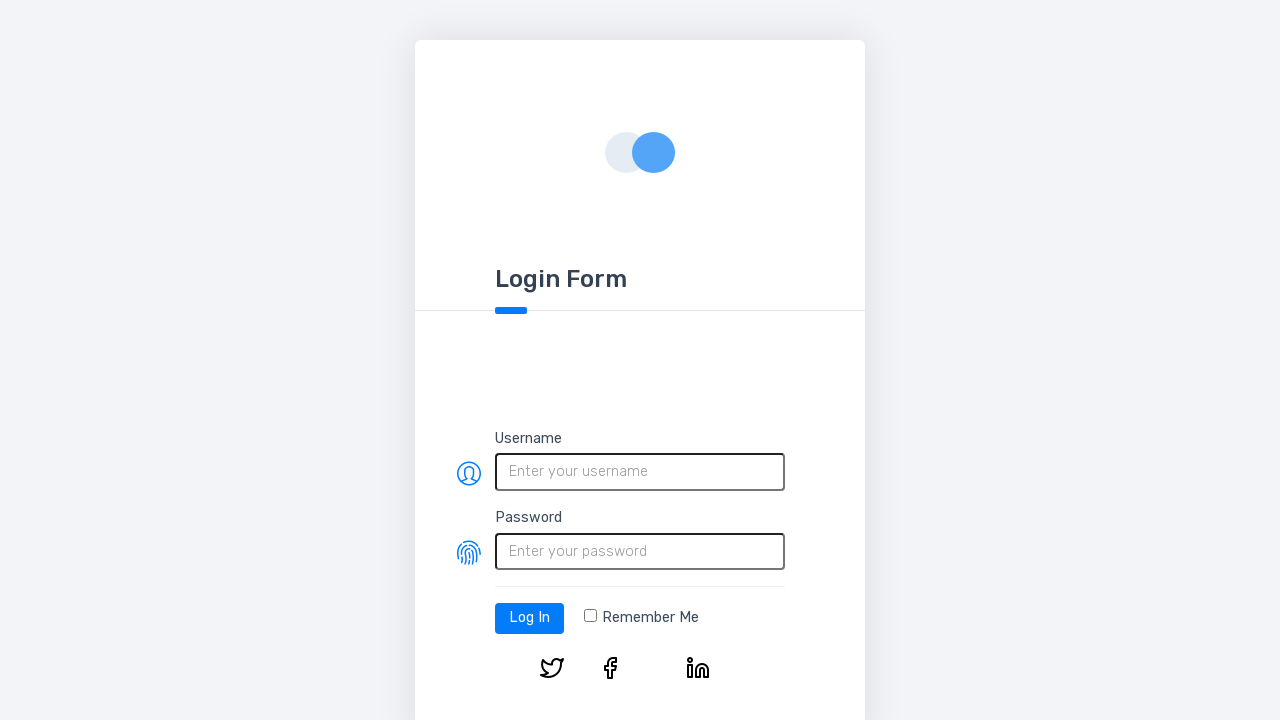

Clicked login button without entering credentials at (530, 618) on #log-in
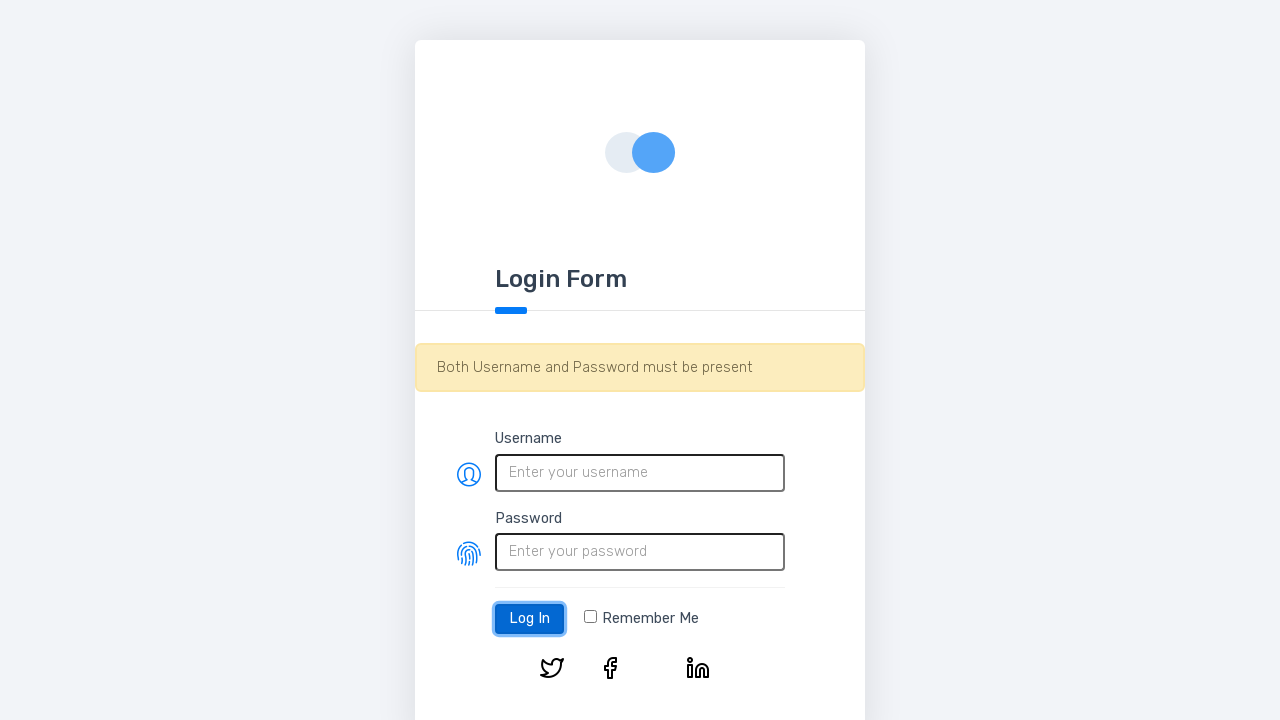

Waited for validation messages to appear
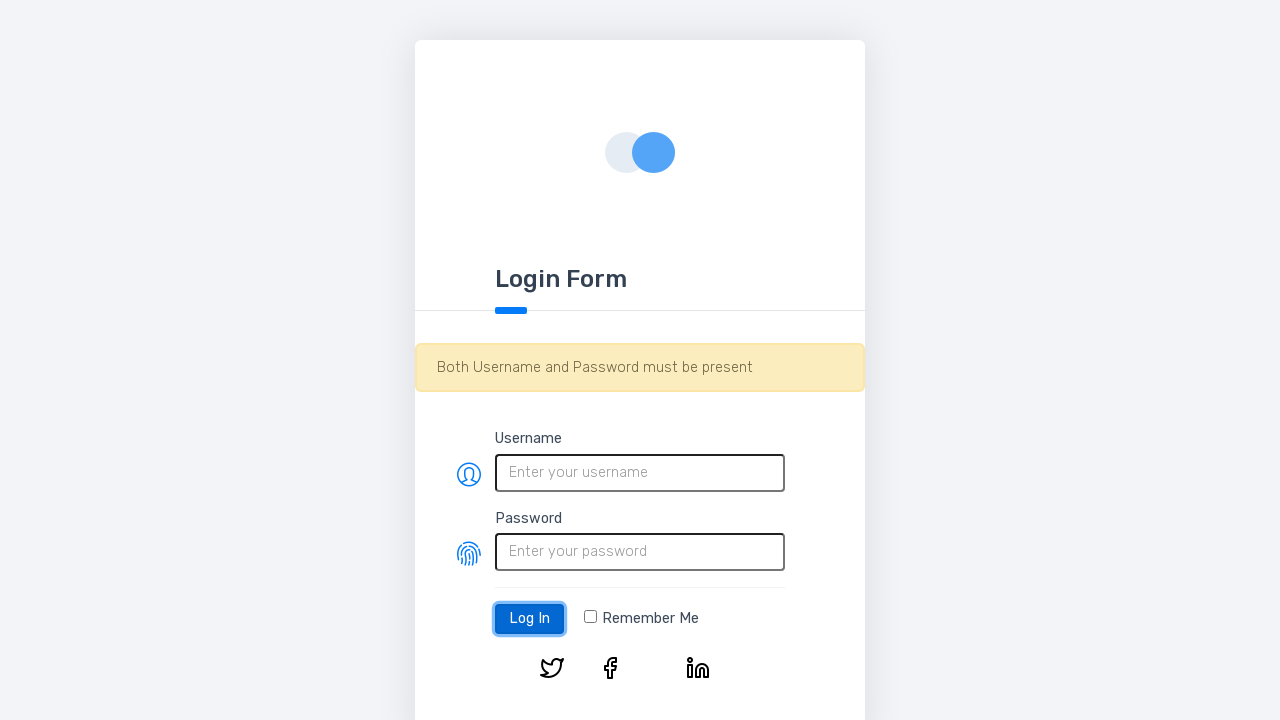

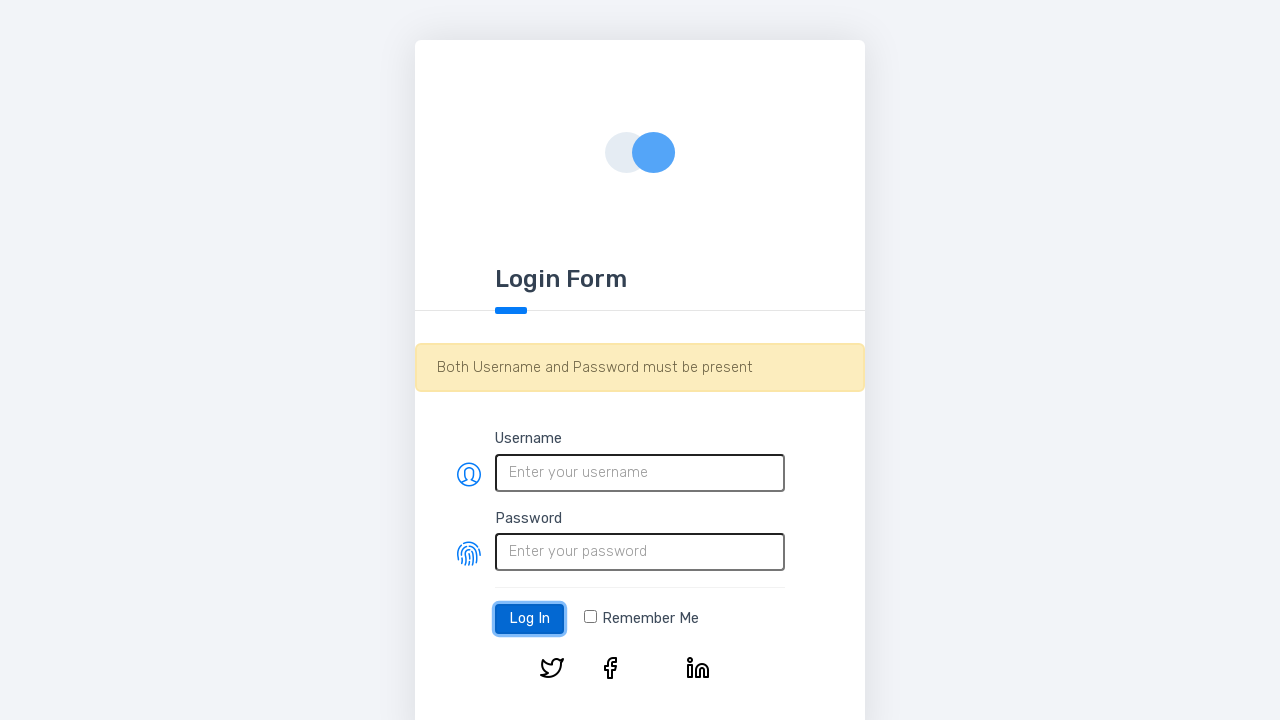